Tests flight purchase form by filling in personal details, address, credit card information, selecting card type, checking remember me, and completing the purchase

Starting URL: https://blazedemo.com/purchase.php

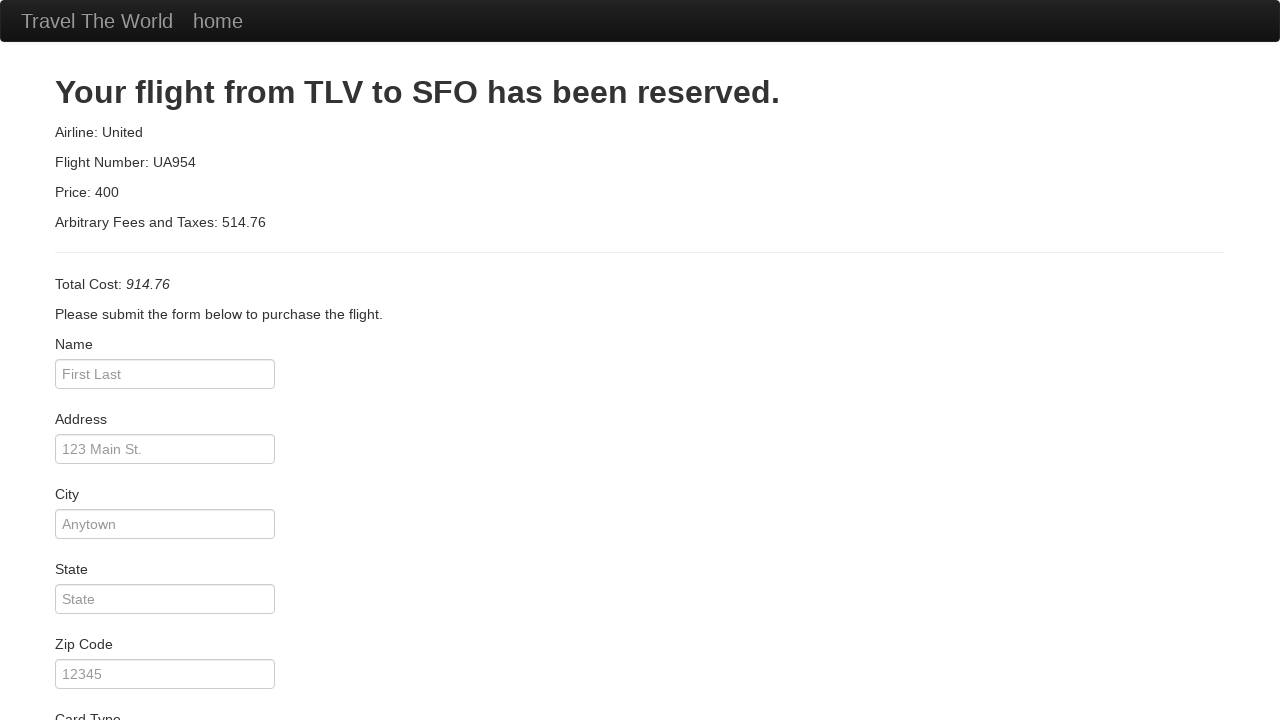

Filled in name field with 'David' on #inputName
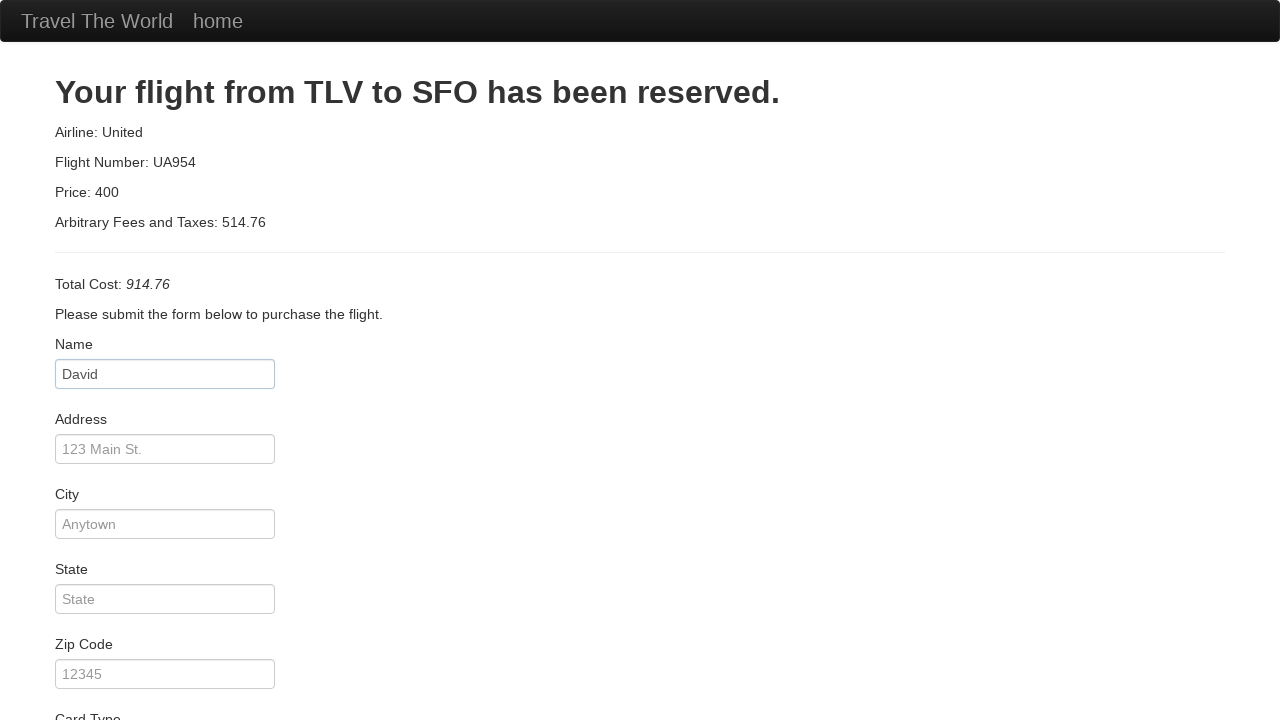

Filled in address field with '202 E devon Ave' on #address
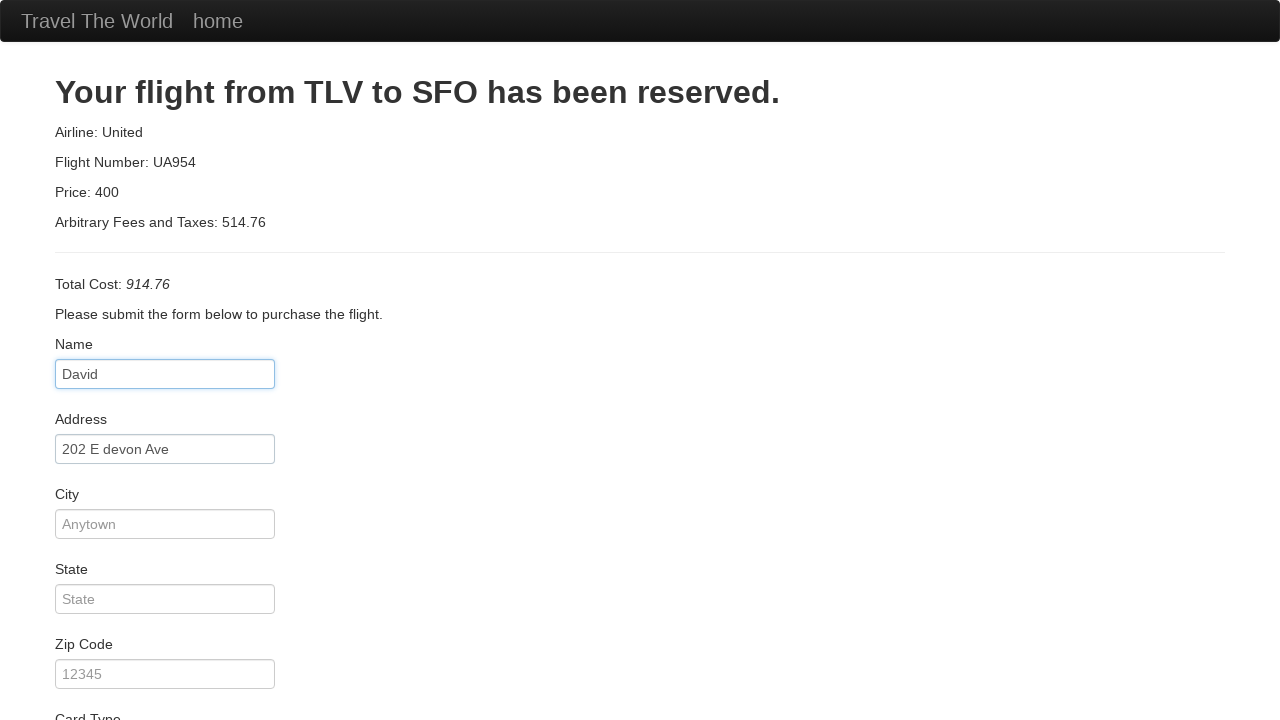

Filled in city field with 'Chicago' on #city
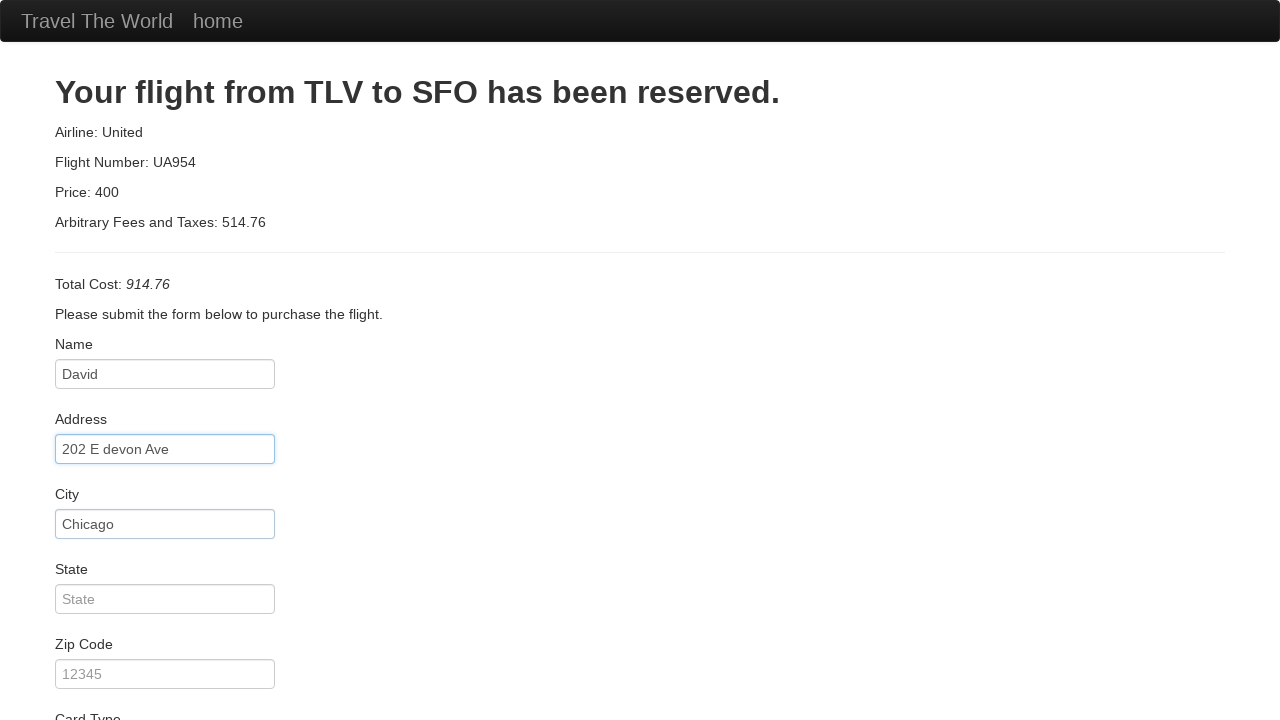

Filled in state field with 'Illinois' on #state
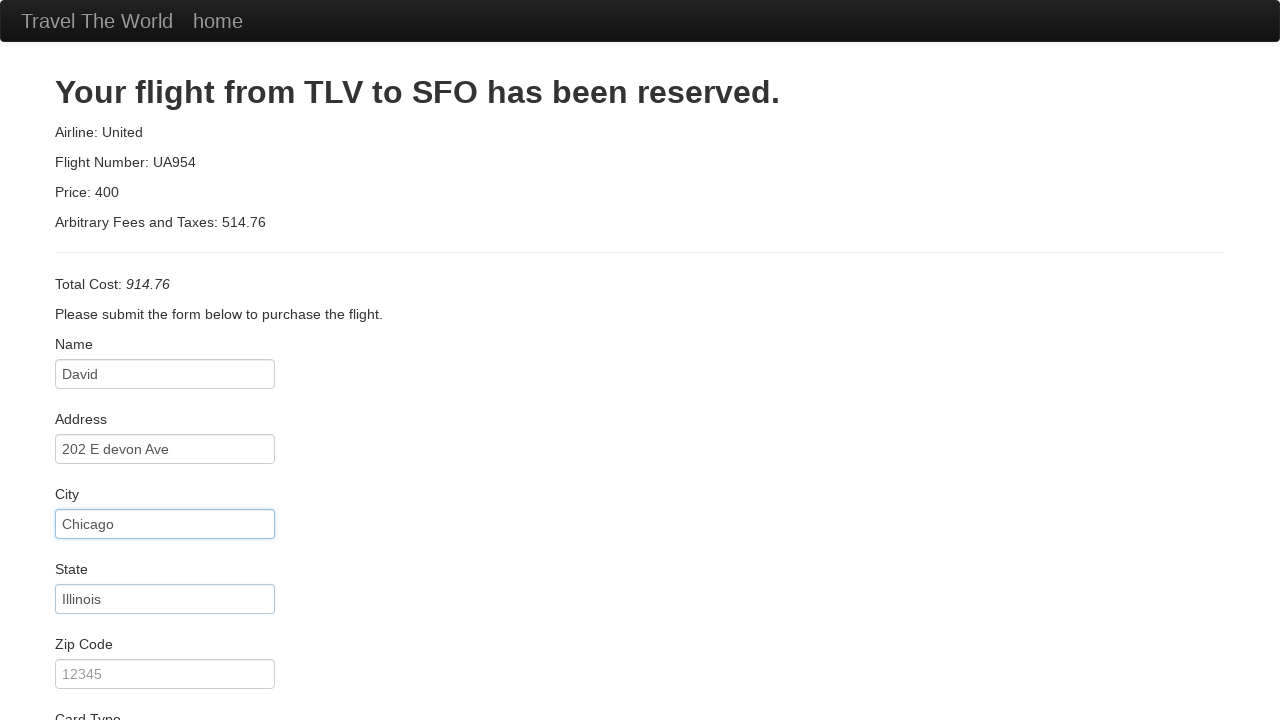

Filled in zip code field with '60606' on #zipCode
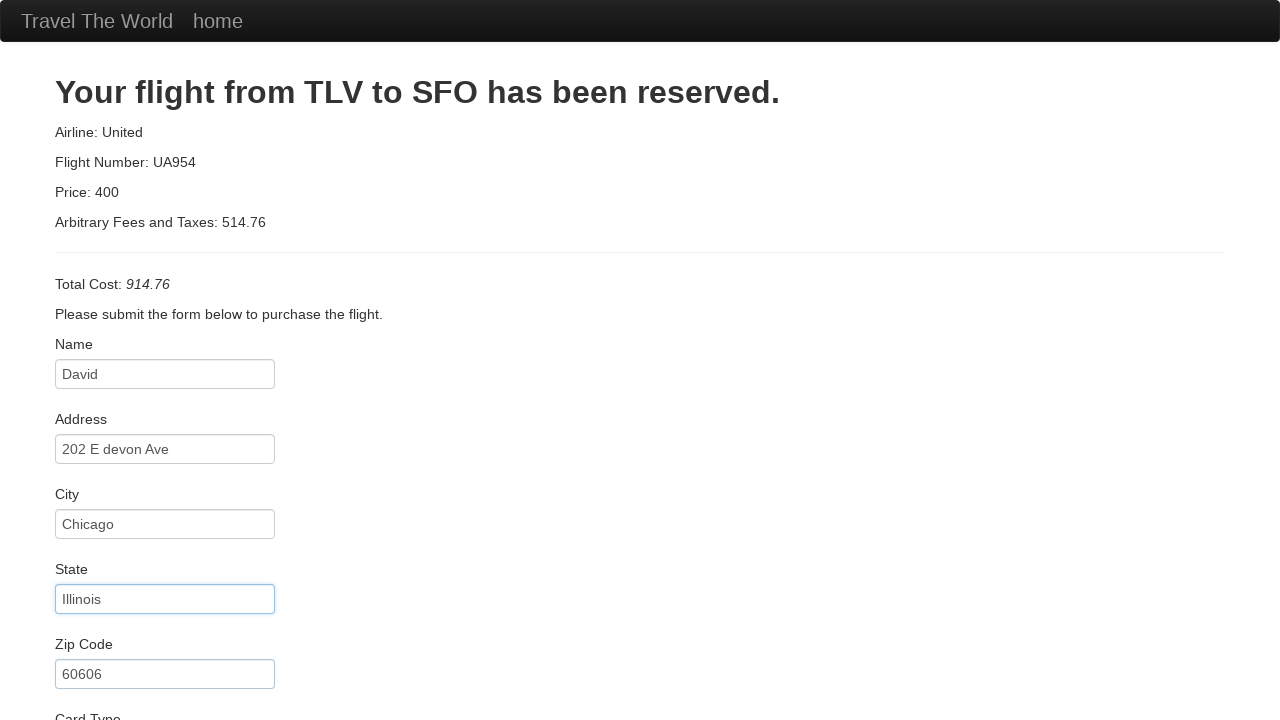

Selected 'Visa' as card type on #cardType
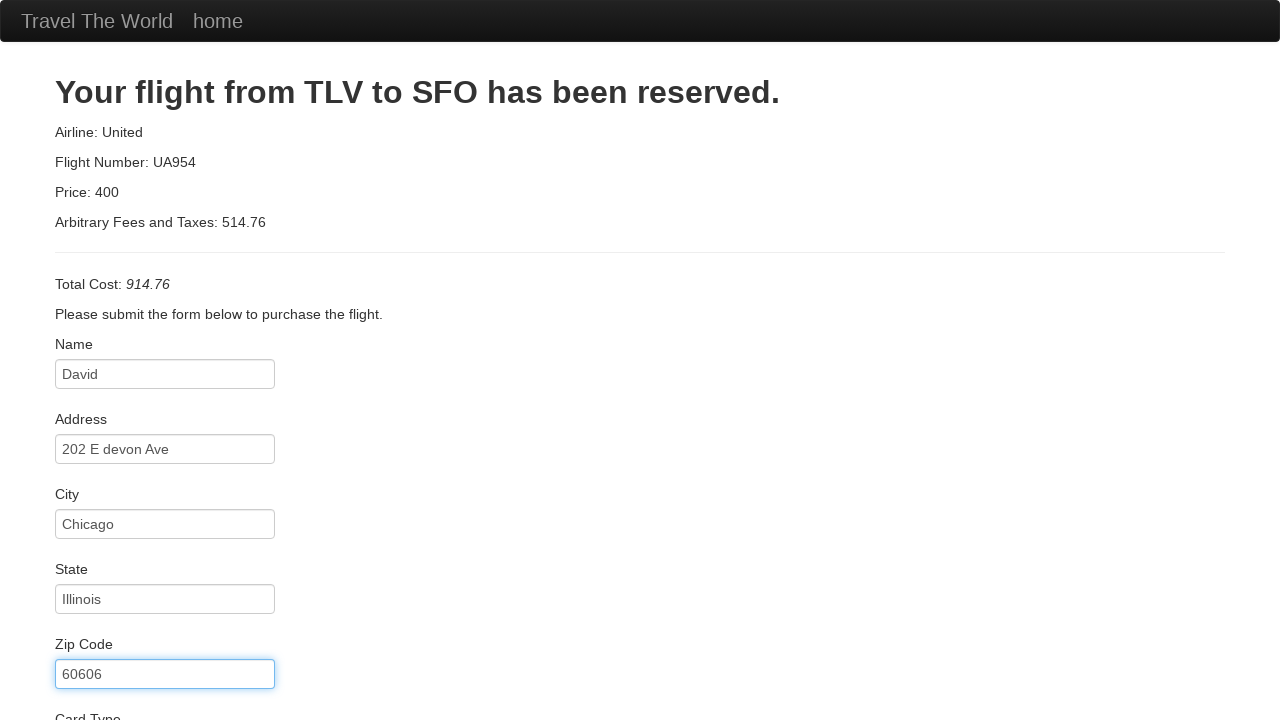

Filled in credit card number field with '4566998734522988' on #creditCardNumber
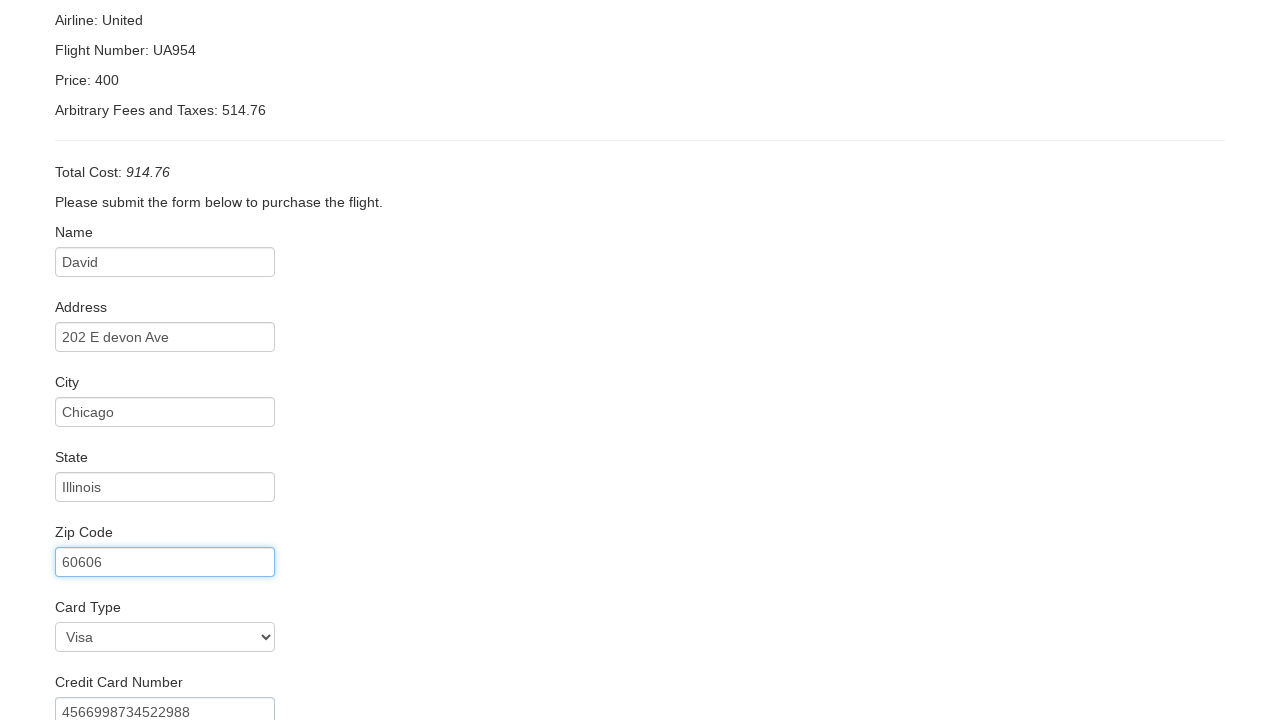

Filled in credit card month field with '09' on #creditCardMonth
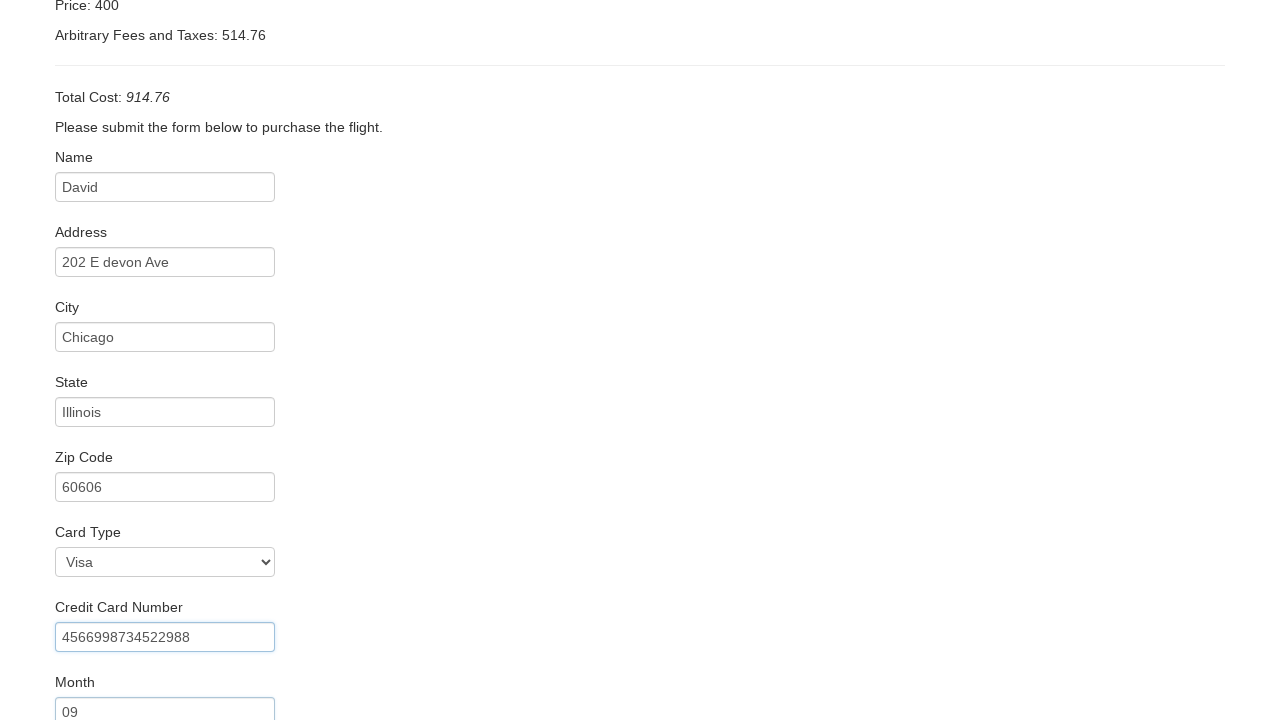

Filled in credit card year field with '2024' on #creditCardYear
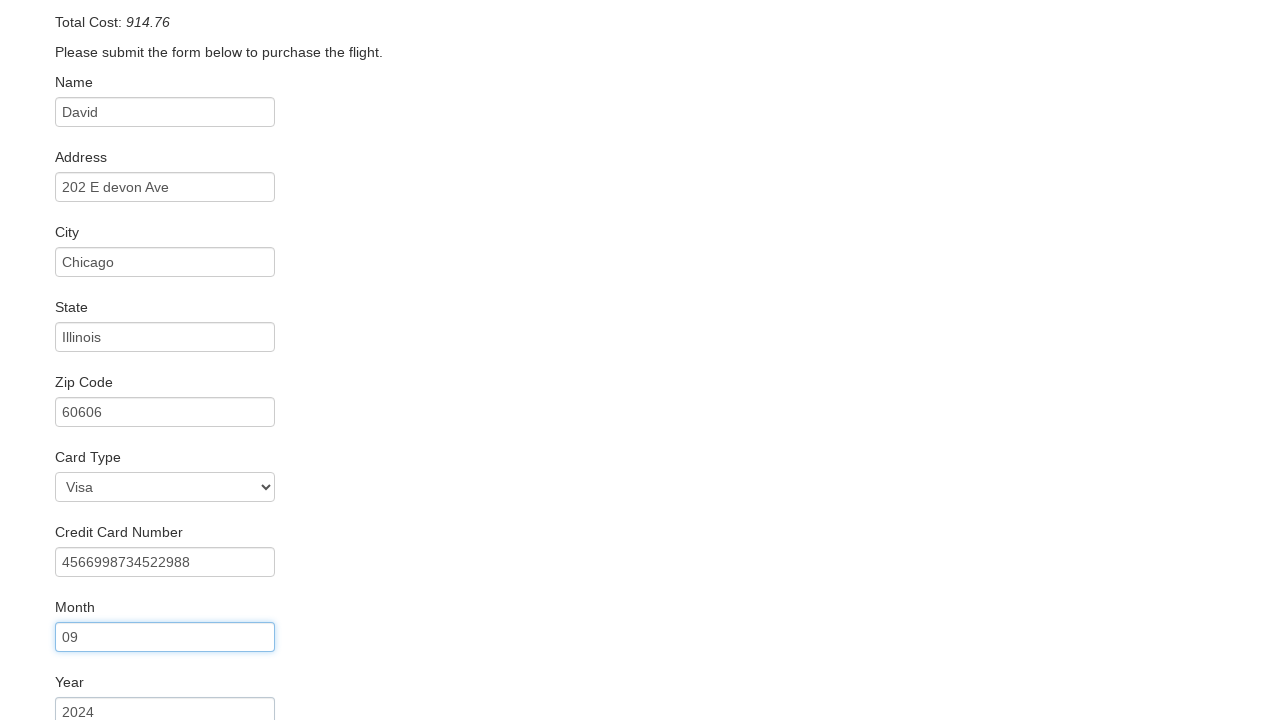

Filled in name on card field with 'David Trump' on #nameOnCard
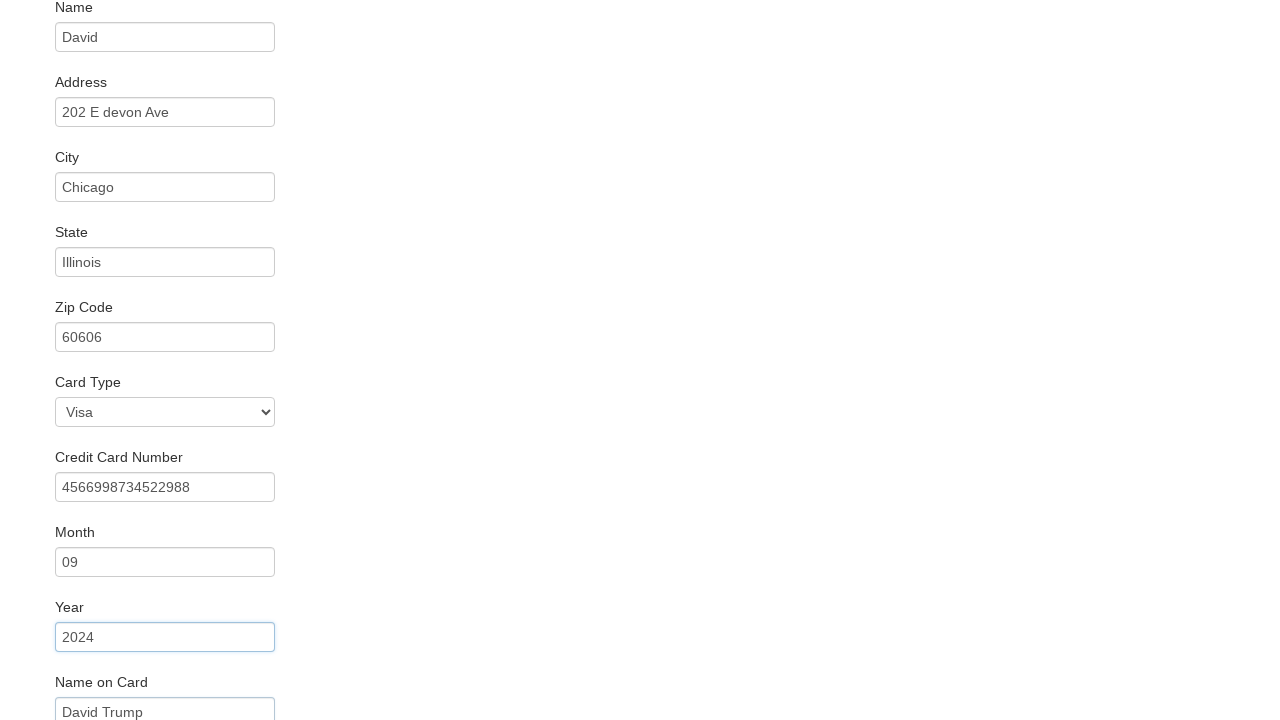

Checked the 'Remember Me' checkbox at (62, 656) on #rememberMe
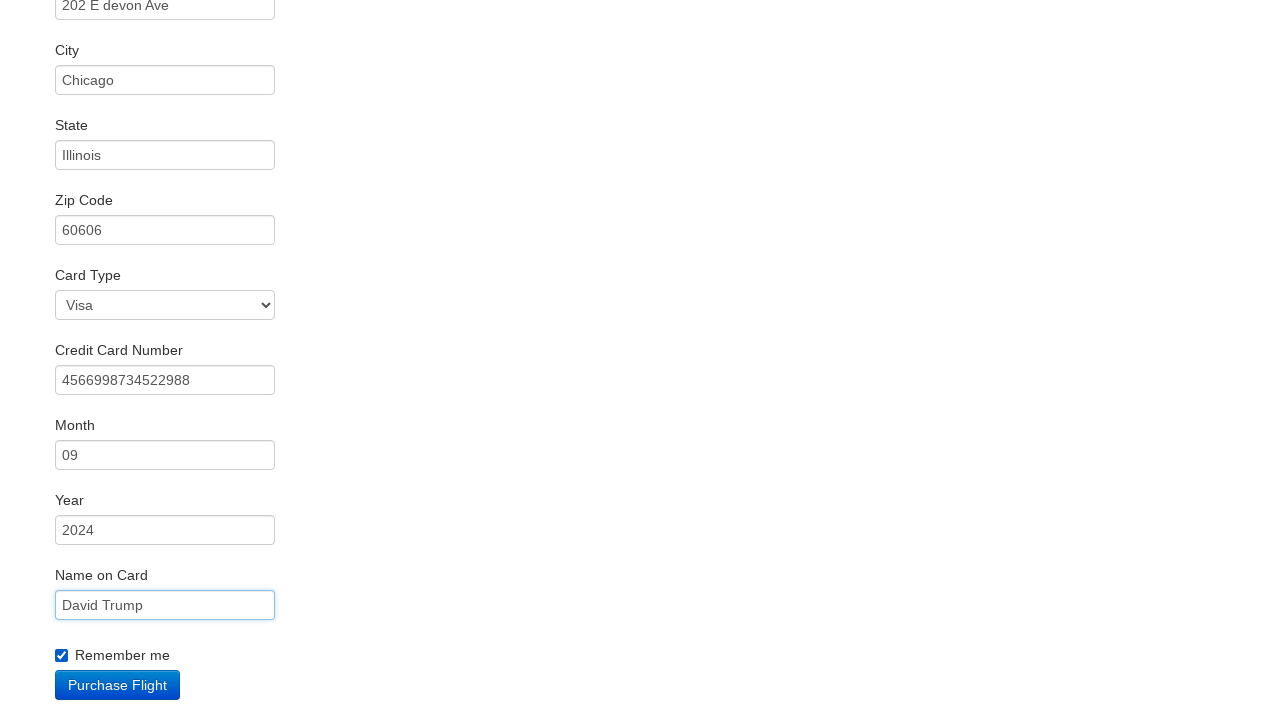

Clicked the 'Purchase Flight' button to complete purchase at (118, 685) on input[value='Purchase Flight']
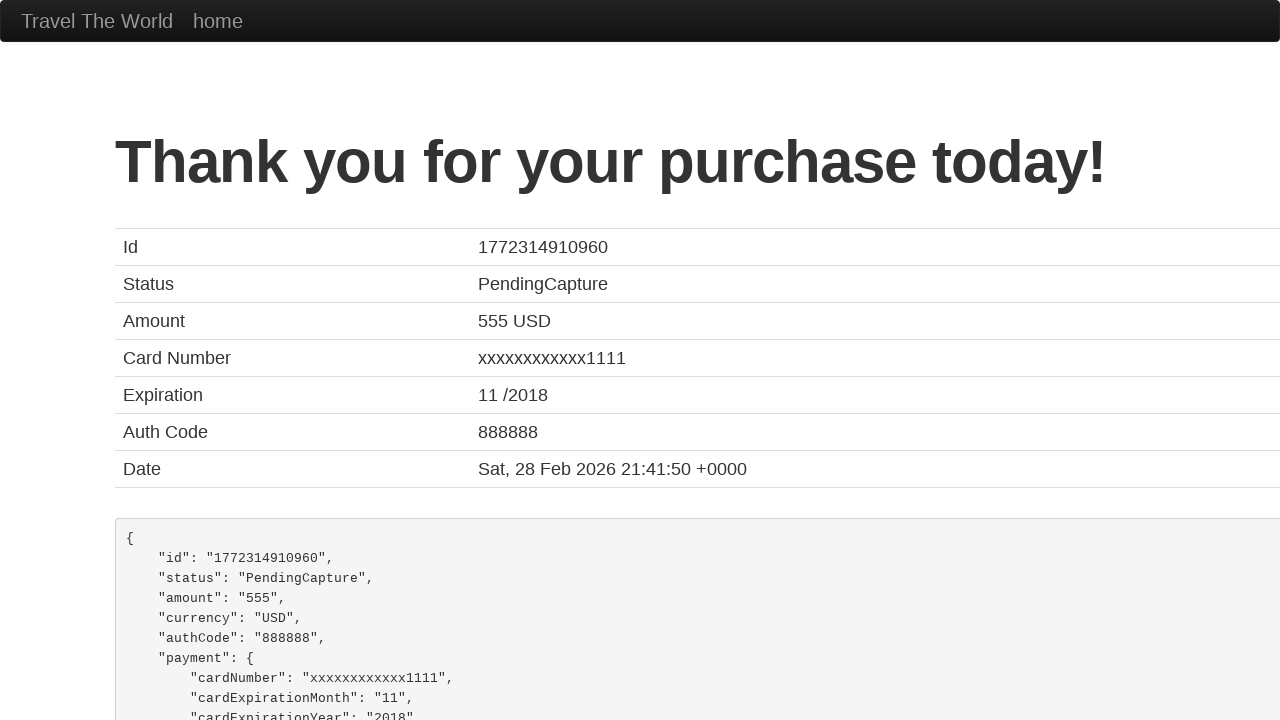

Confirmation page loaded with heading element present
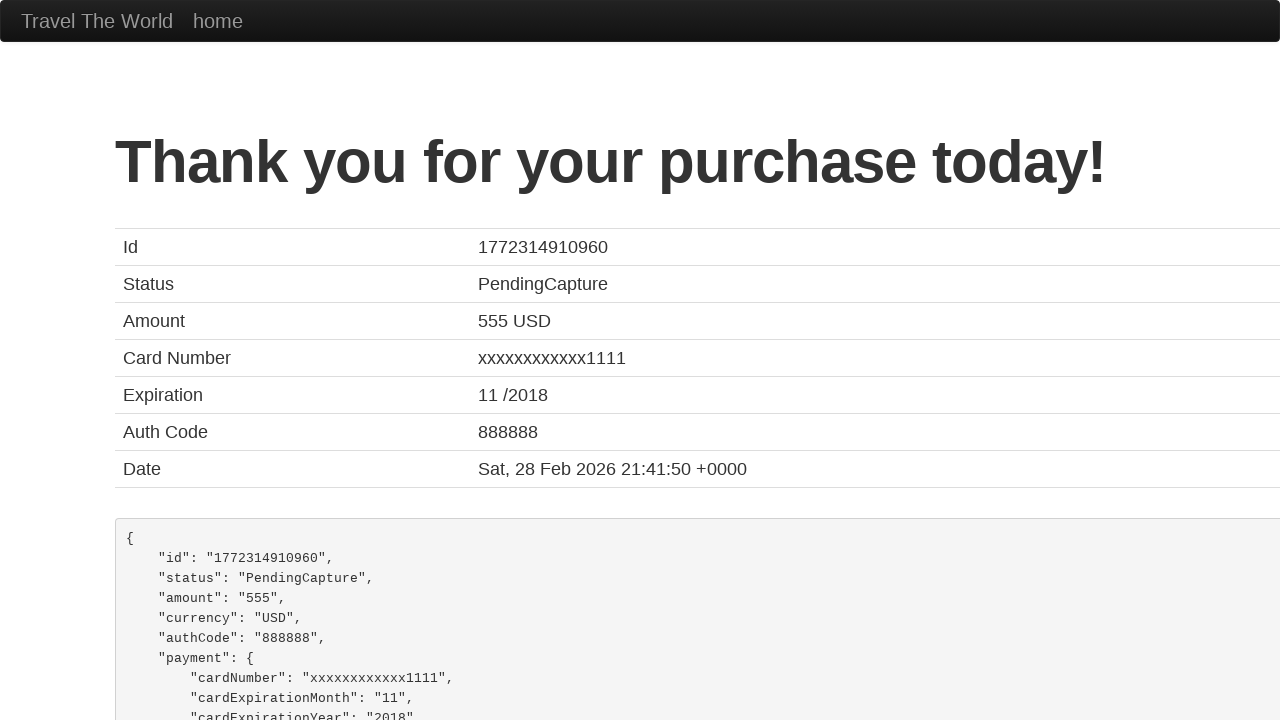

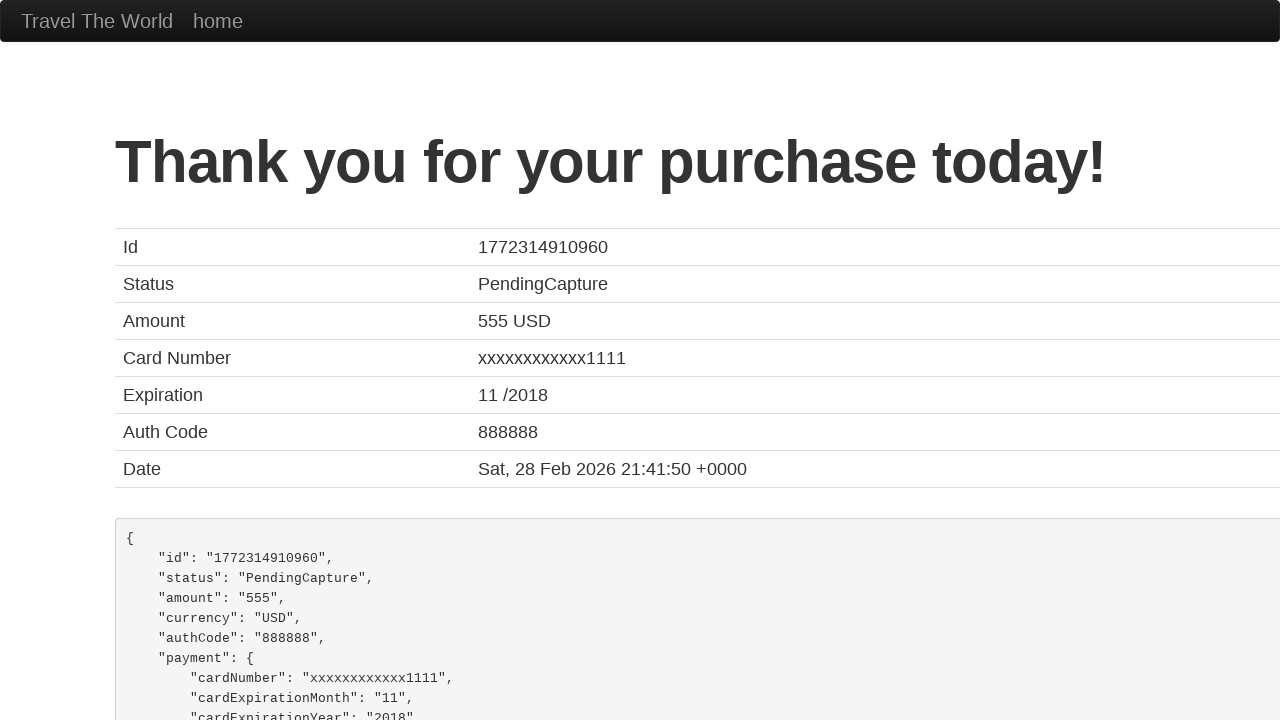